Tests window switching functionality by clicking a link that opens a new window, verifying content in both windows, and switching between them

Starting URL: https://the-internet.herokuapp.com/windows

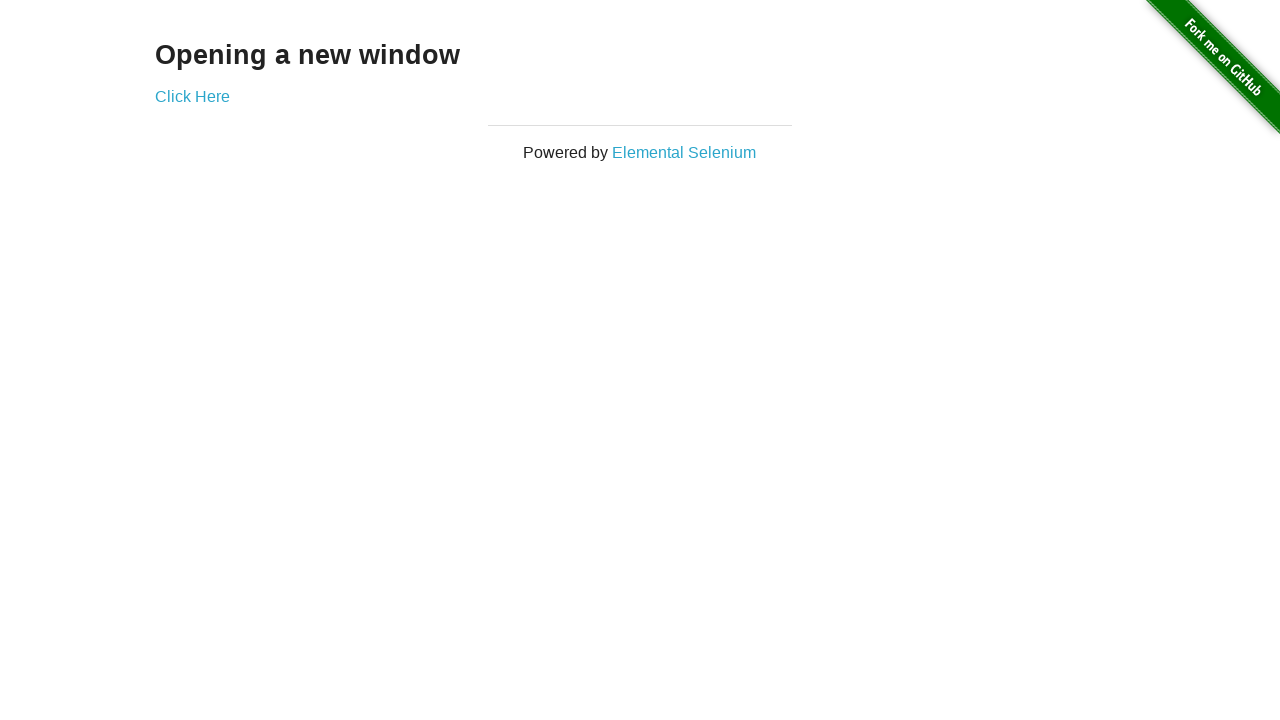

Verified main page heading is 'Opening a new window'
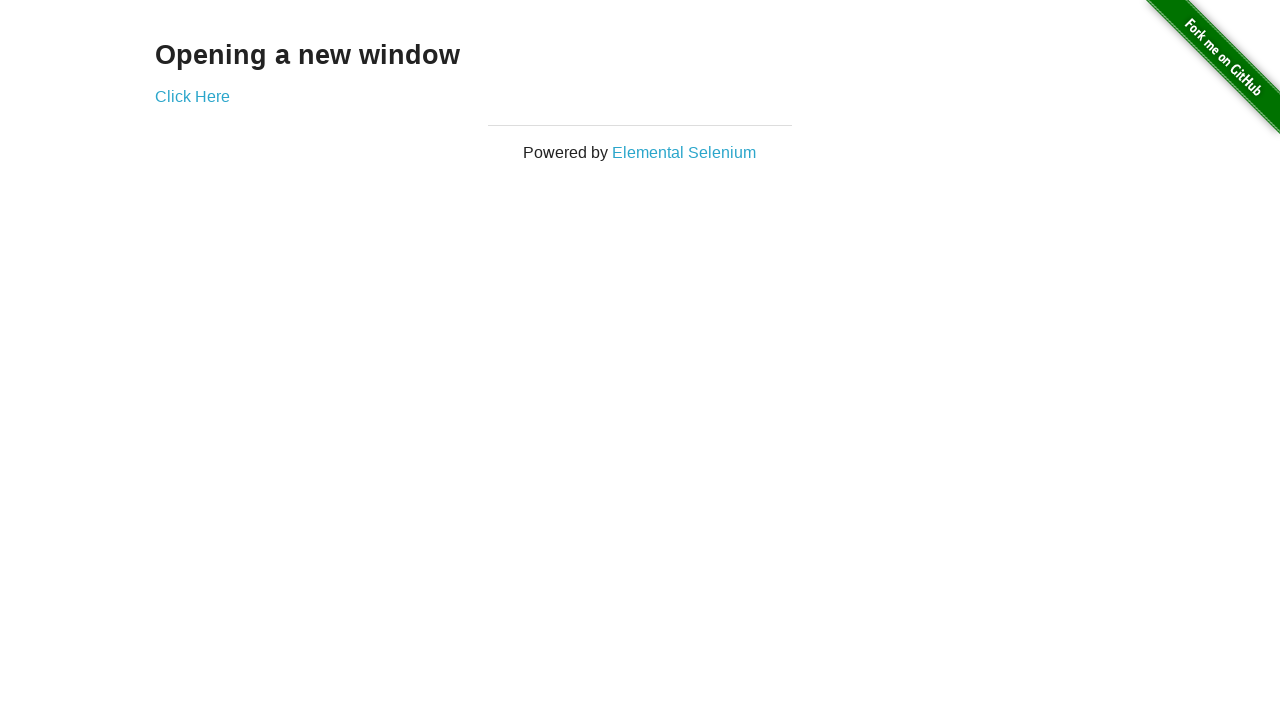

Verified main page title is 'The Internet'
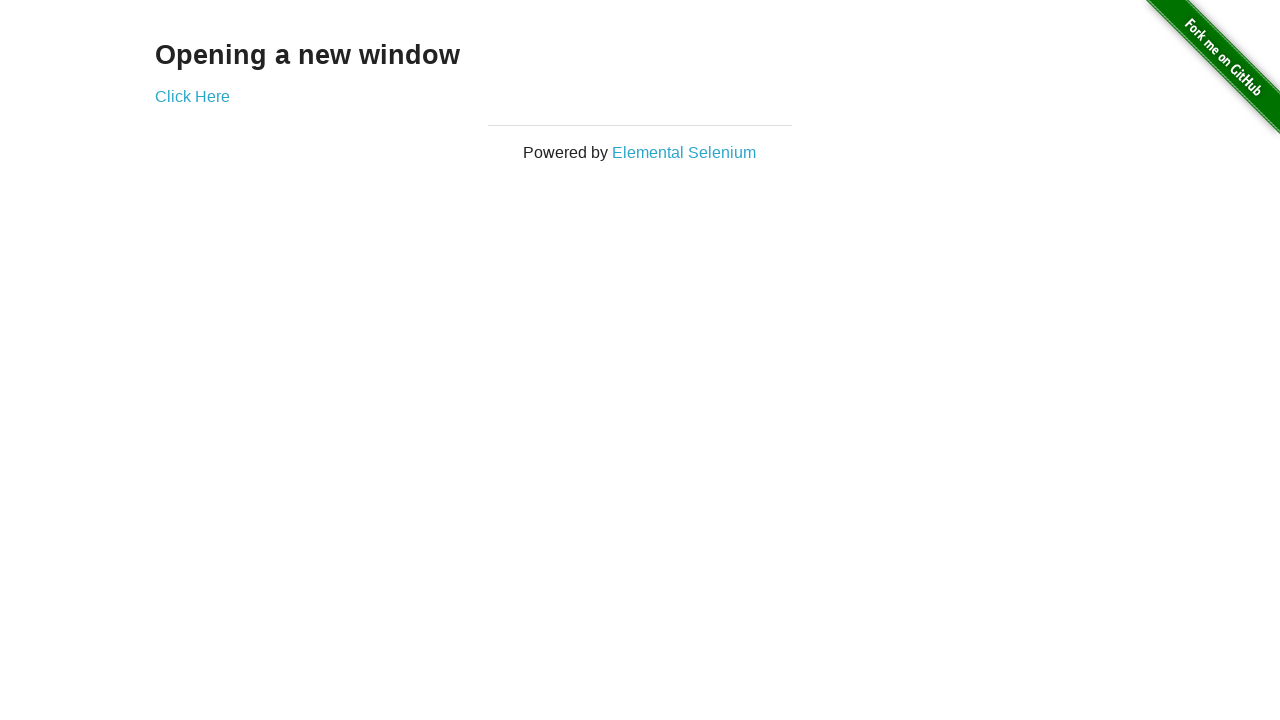

Clicked 'Click Here' link which opened a new window at (192, 96) on text='Click Here'
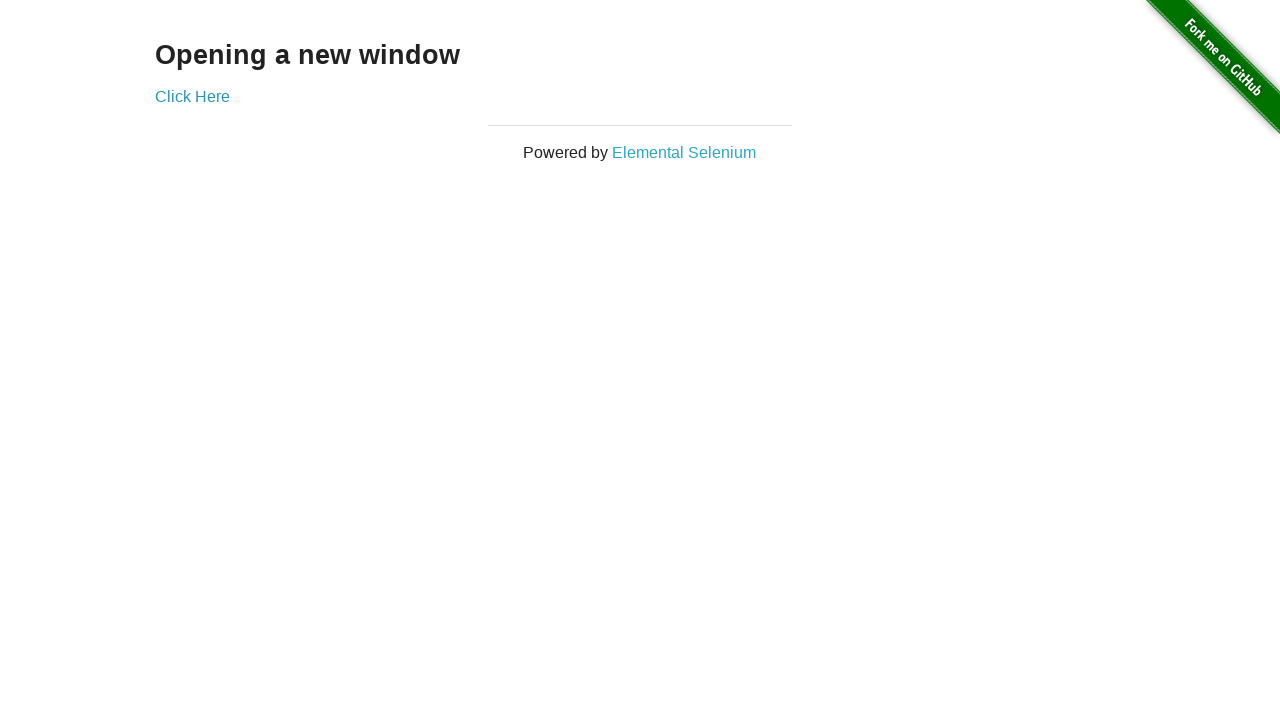

Captured new window popup
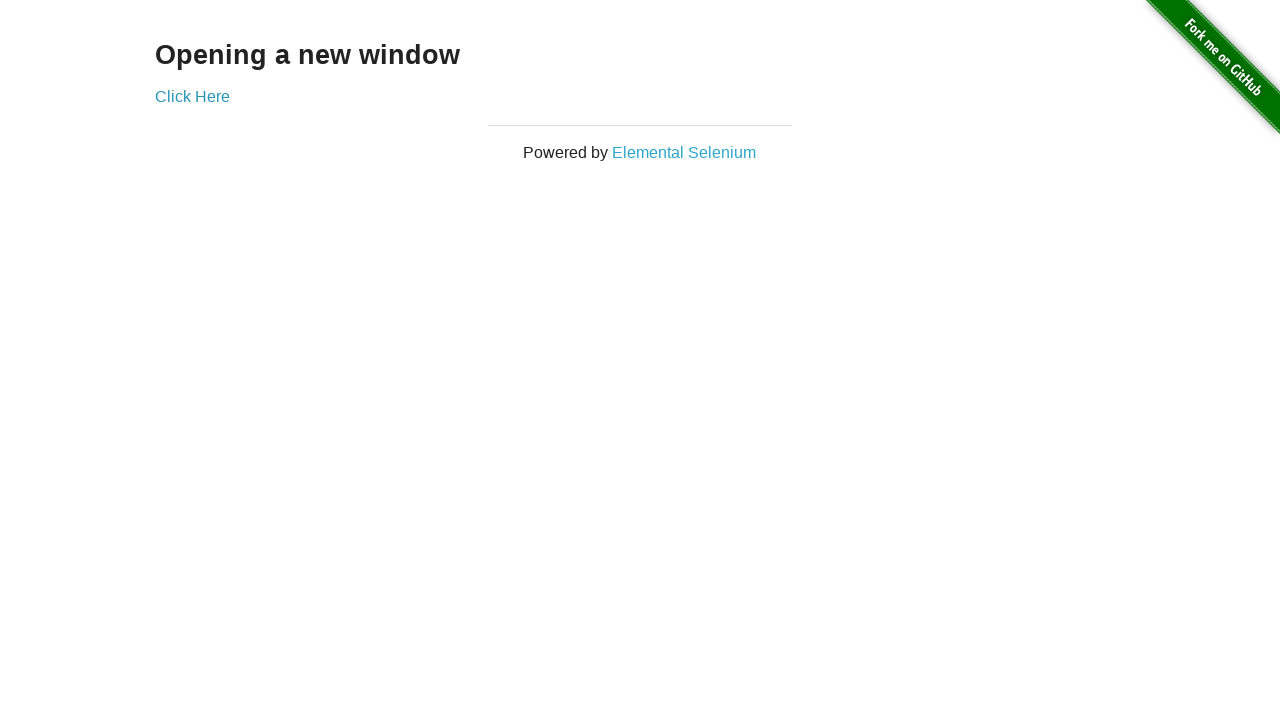

Verified new window title is 'New Window'
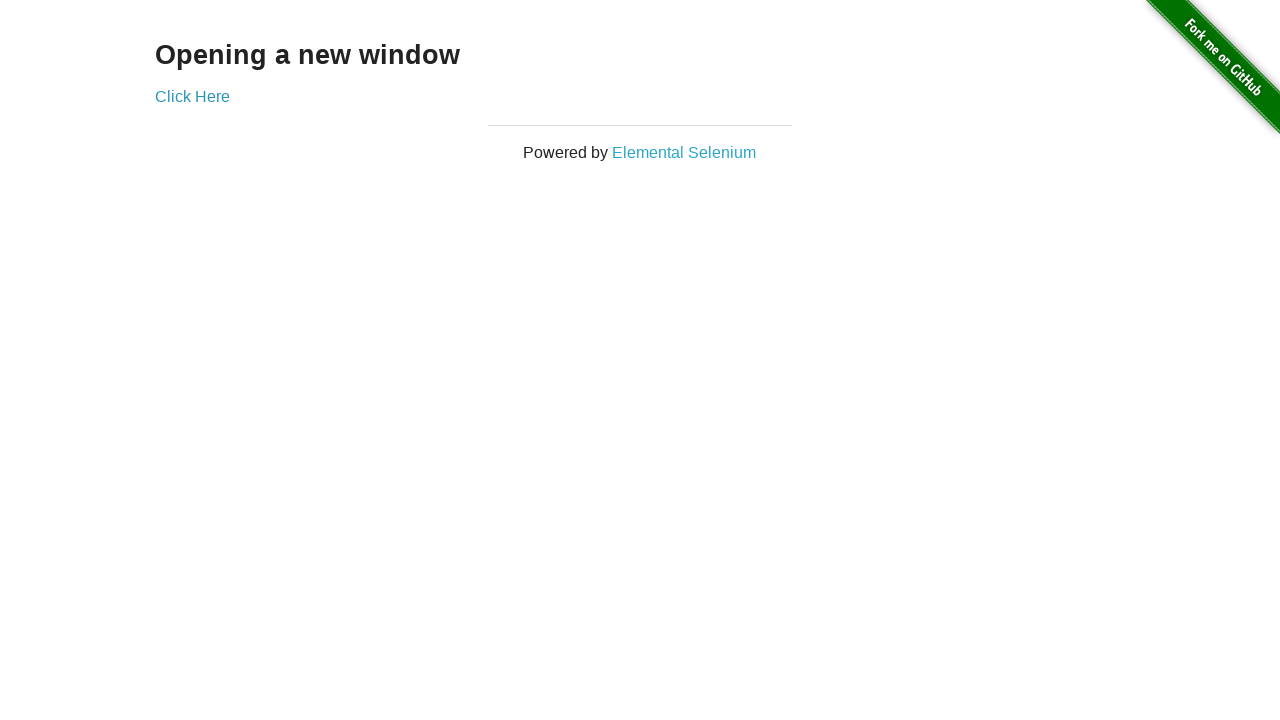

Verified new window heading is 'New Window'
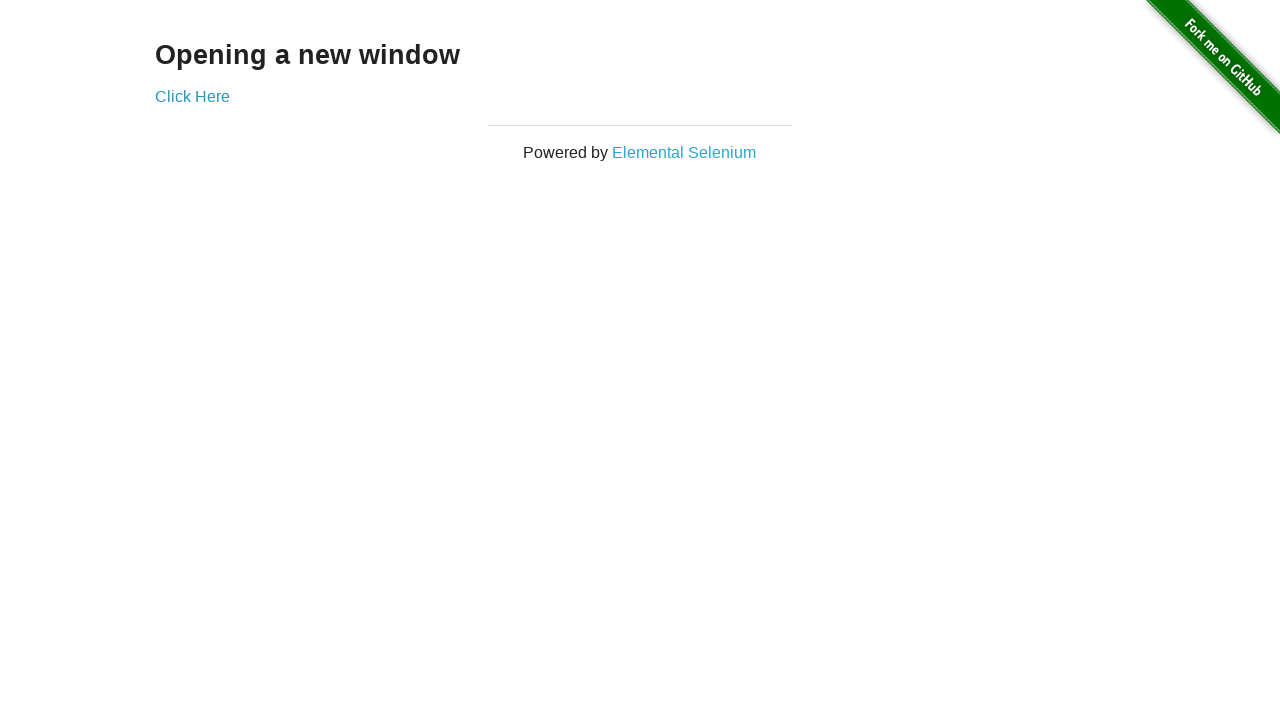

Switched back to original window
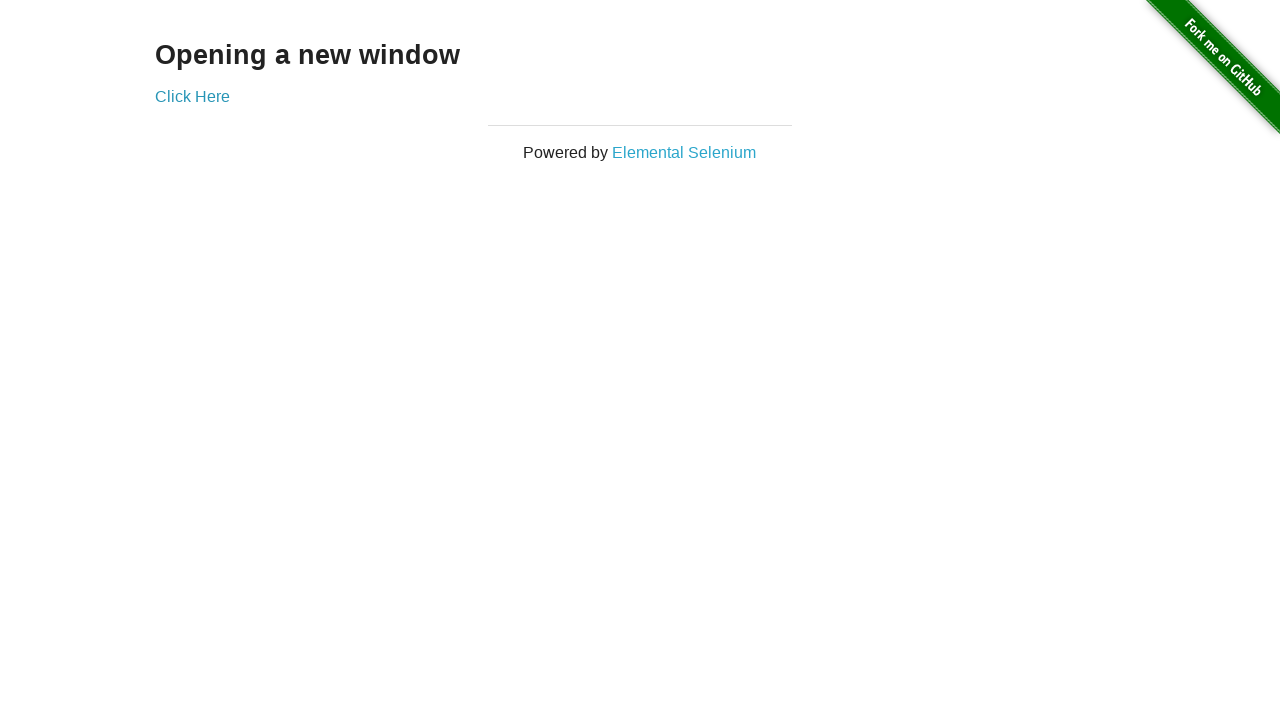

Verified original window title is 'The Internet'
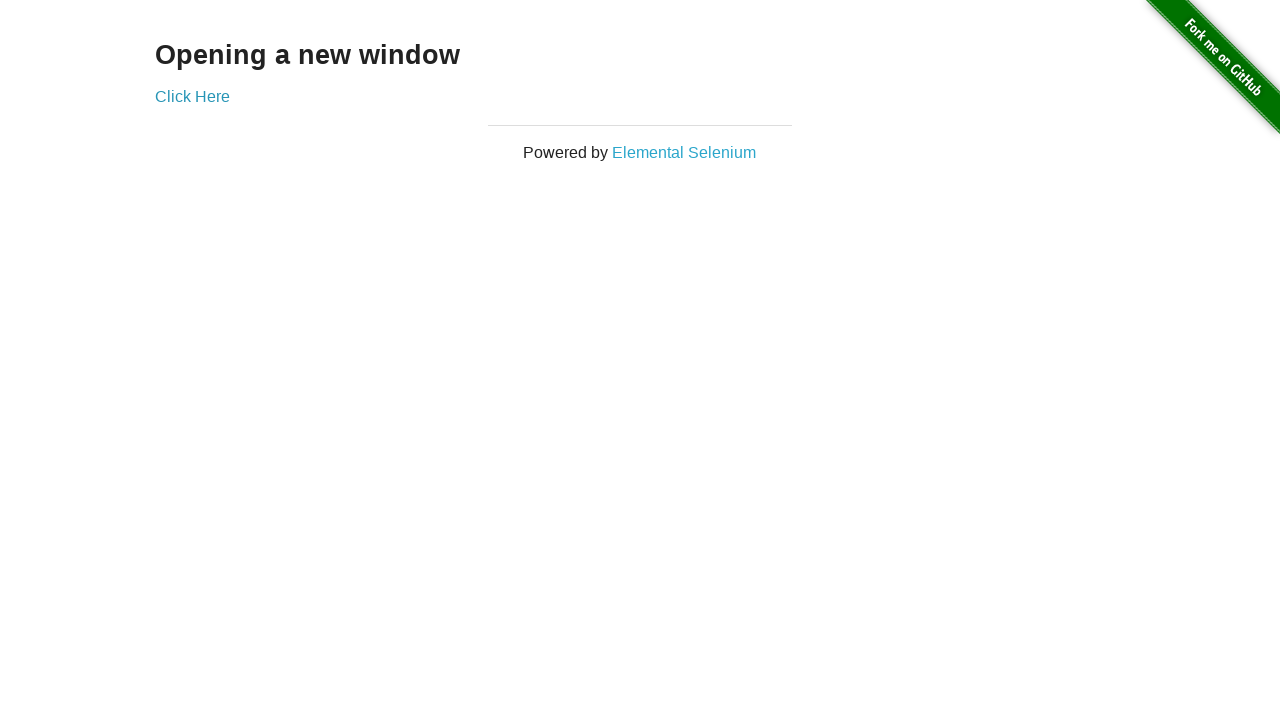

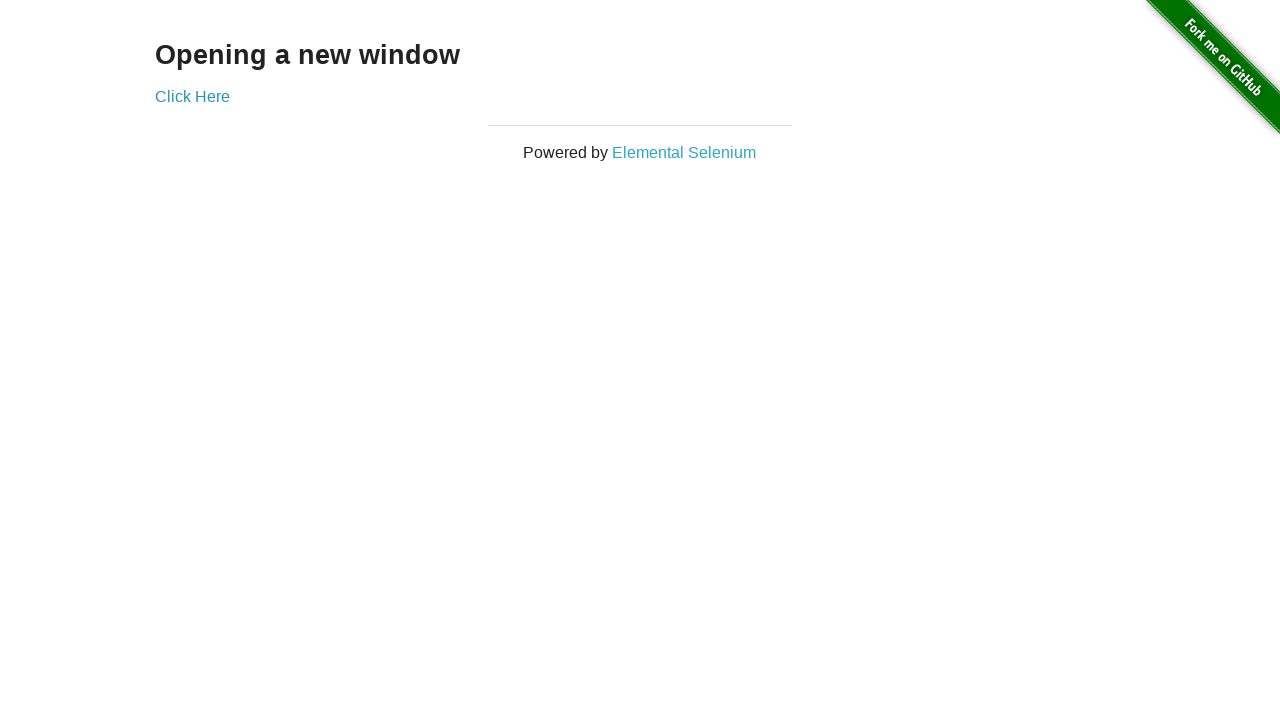